Tests form interaction by filling a text input and clicking checkboxes

Starting URL: https://bonigarcia.dev/selenium-webdriver-java/web-form.html

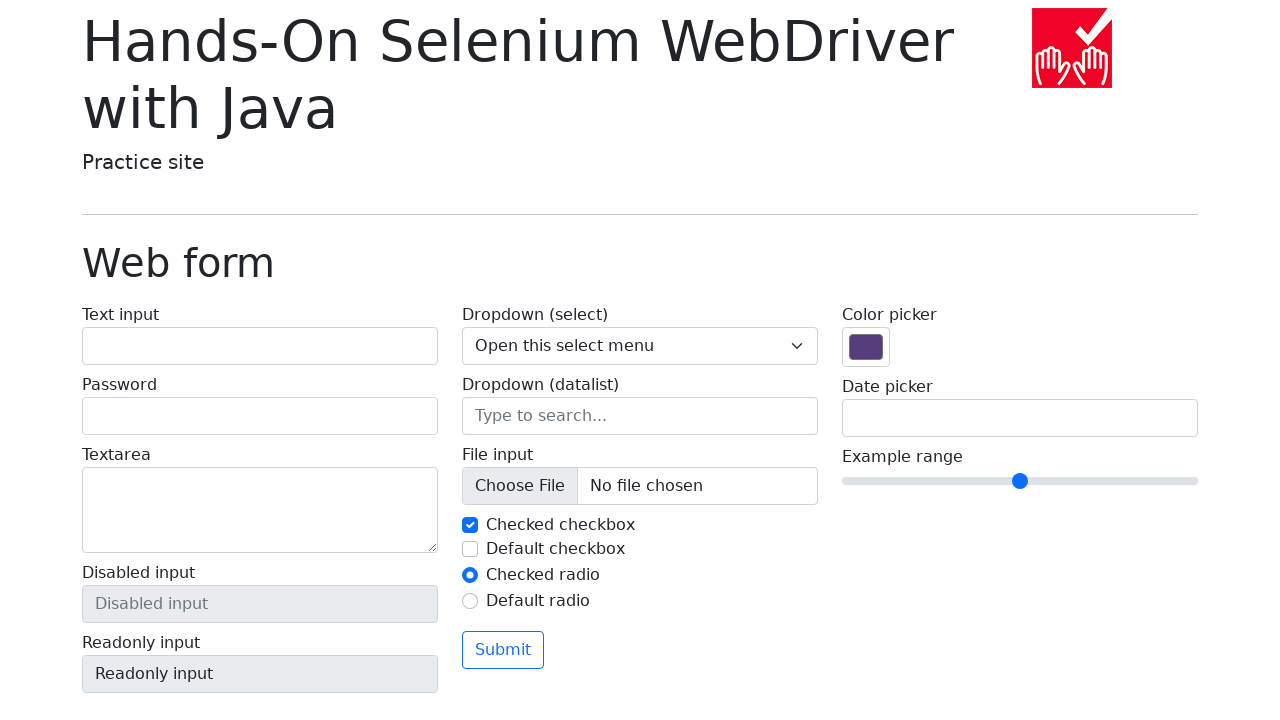

Filled text input field with 'Selenium Practice' on #my-text-id
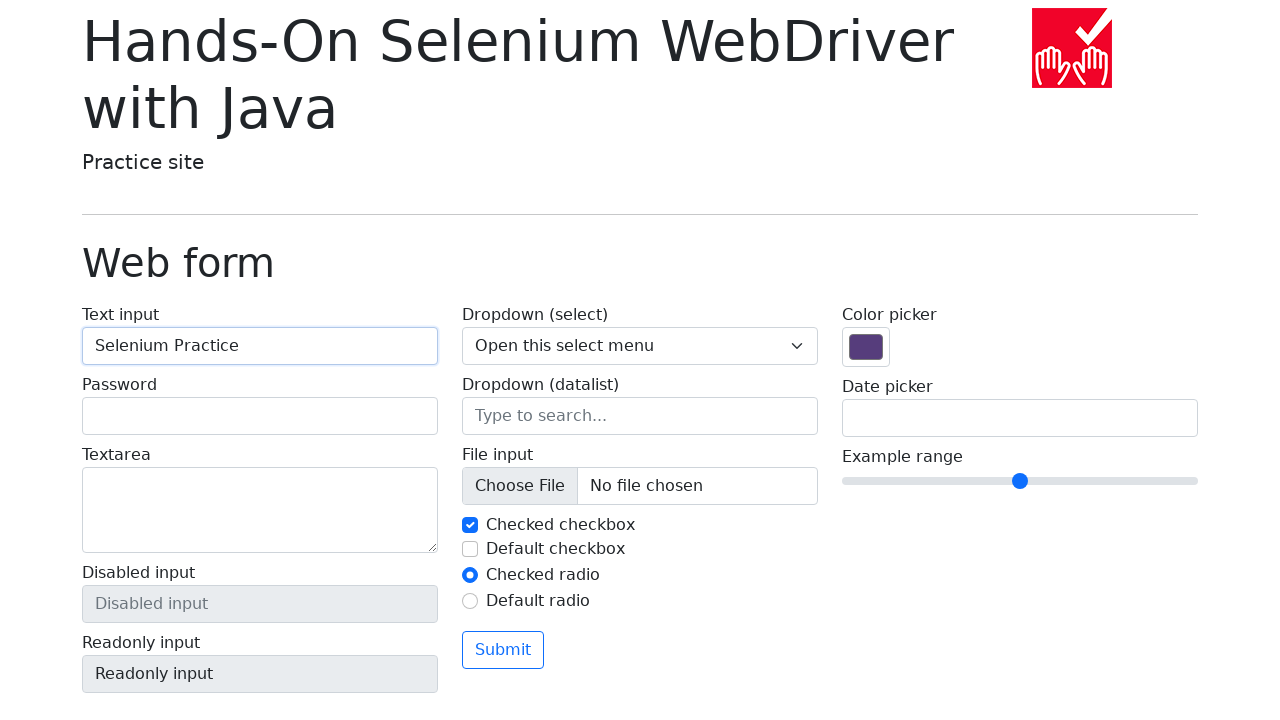

Clicked checkbox 2 at (470, 549) on #my-check-2
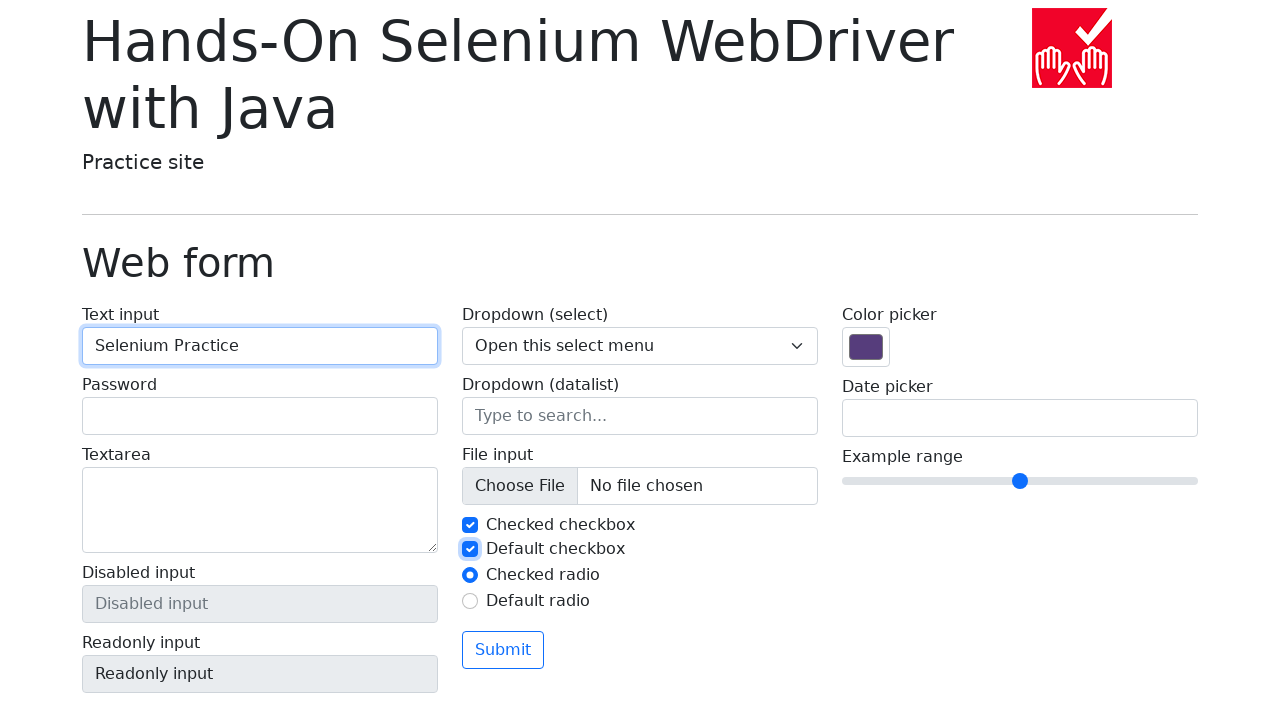

Clicked checkbox 1 at (470, 525) on #my-check-1
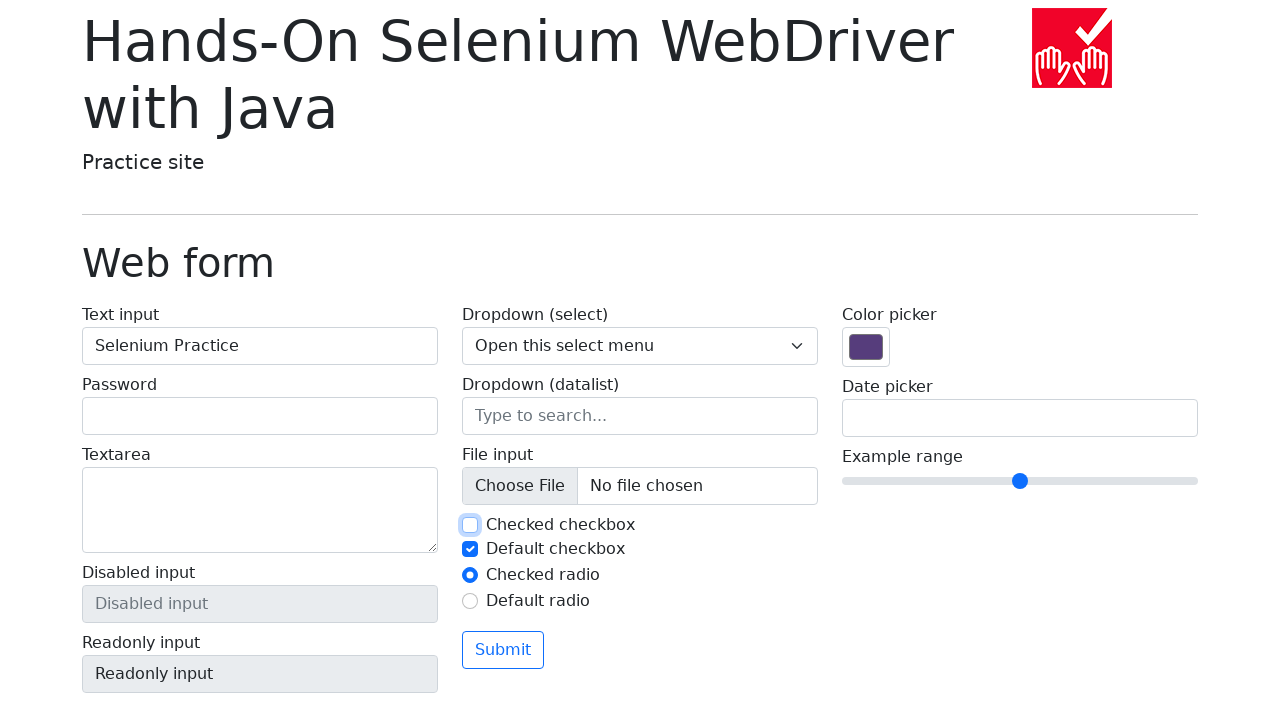

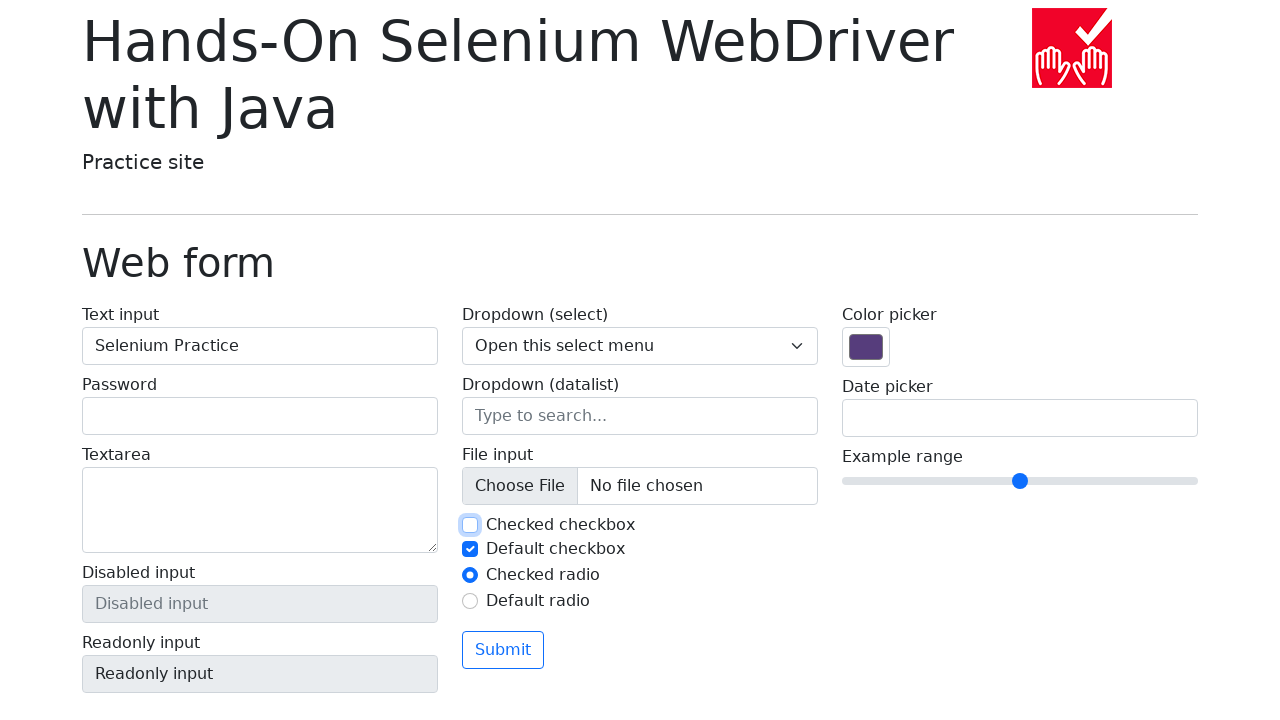